Tests dropdown selection functionality by selecting various options from multiple dropdown menus using different selection methods

Starting URL: https://letcode.in/dropdowns

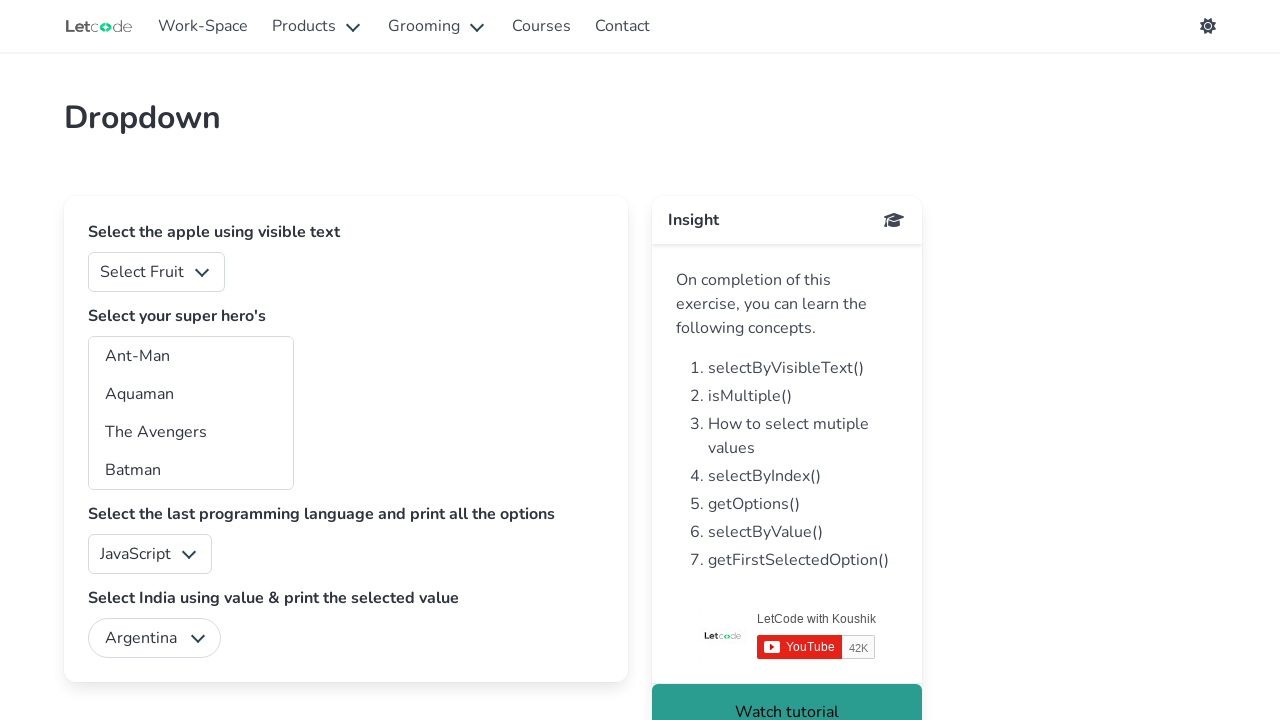

Selected fruit option with value '3' from fruits dropdown on #fruits
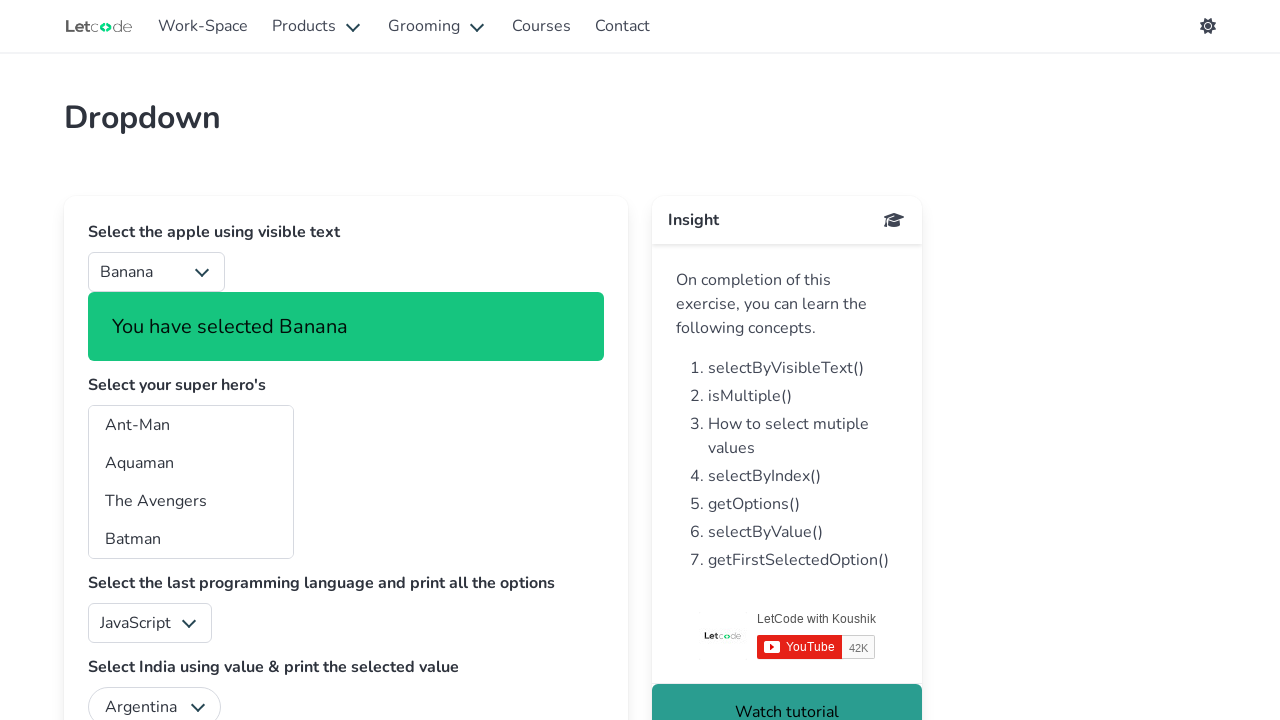

Selected superhero at index 28 from superheros dropdown on #superheros
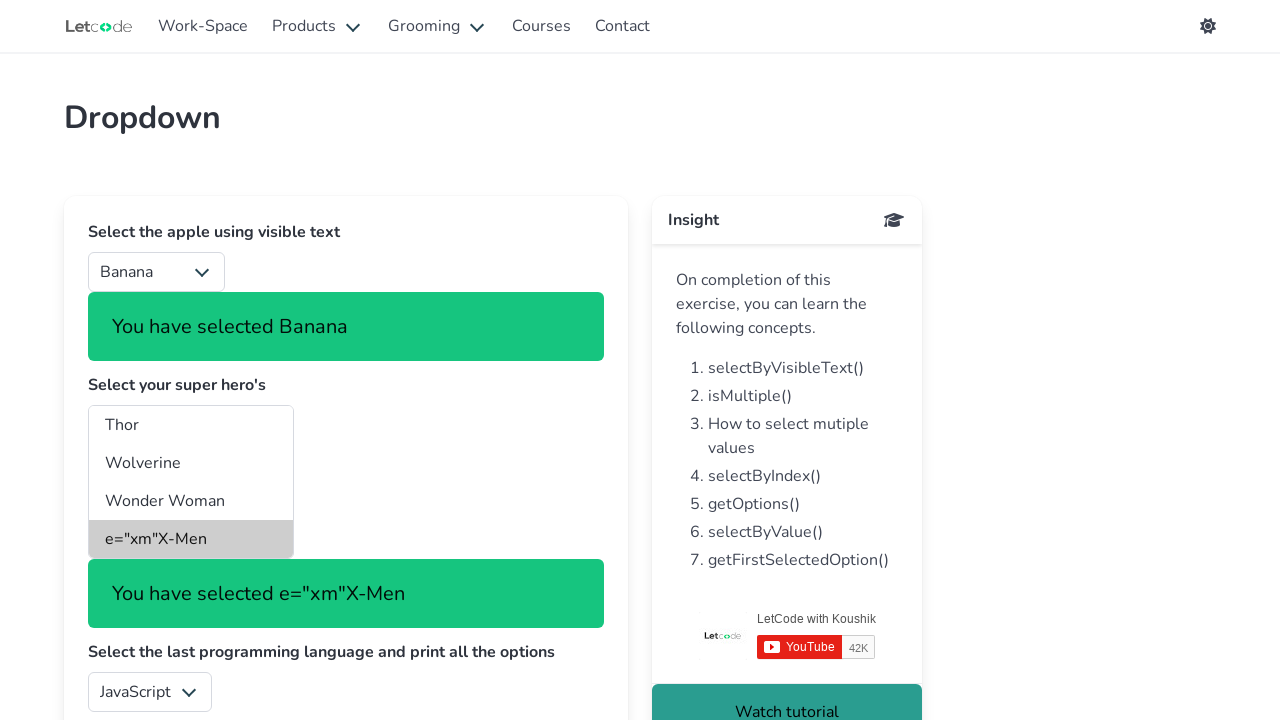

Selected superhero option with value 'ta' from superheros dropdown on #superheros
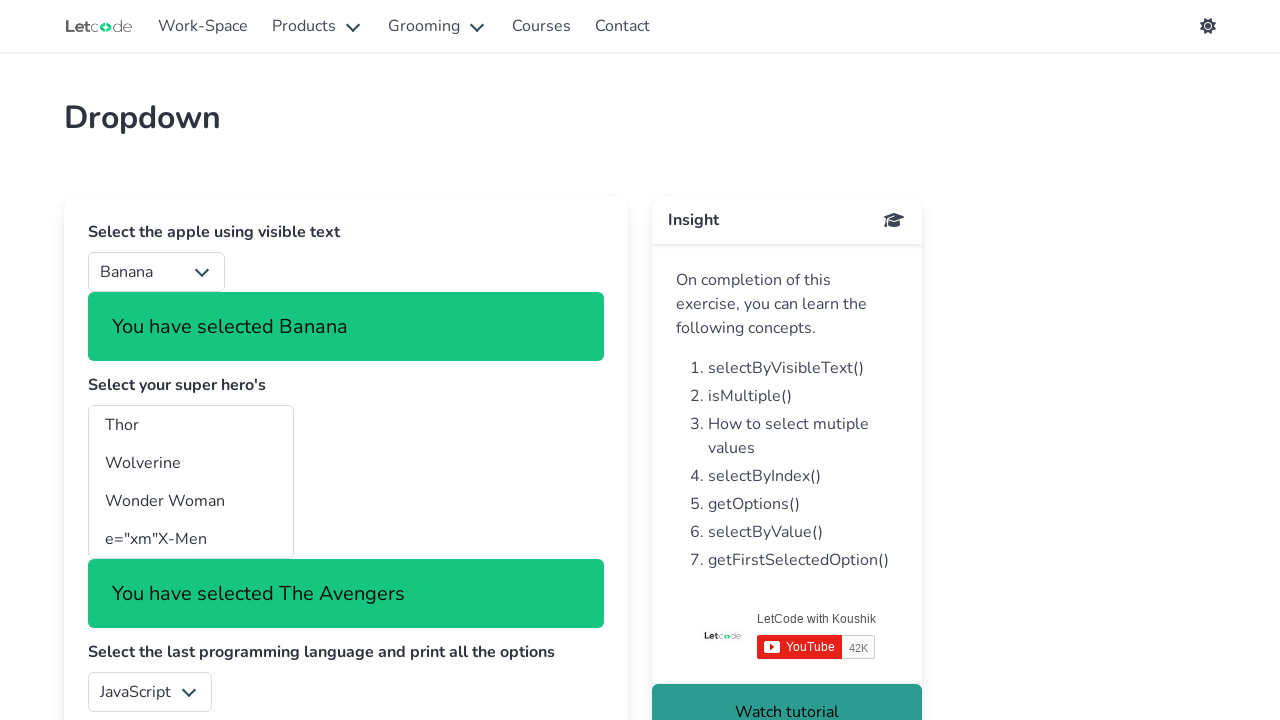

Selected 'Black Panther' from superheros dropdown by visible text on #superheros
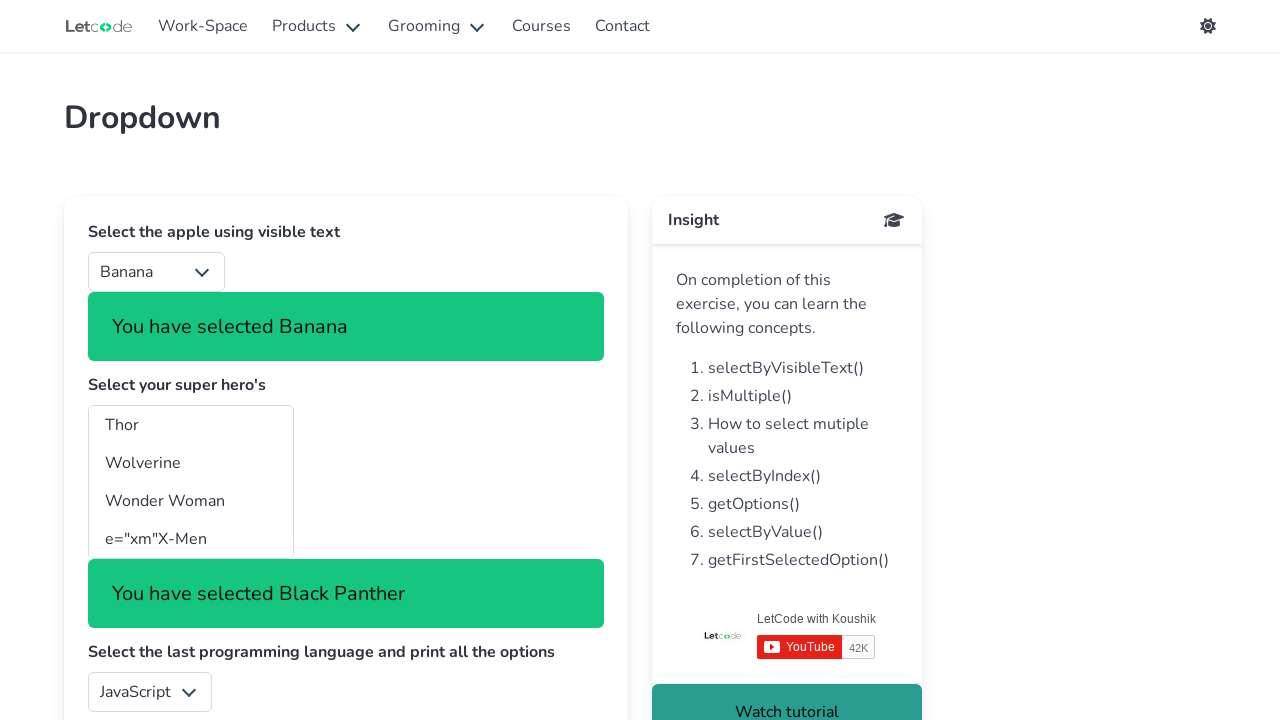

Selected language at index 4 (5th option) from language dropdown on #lang
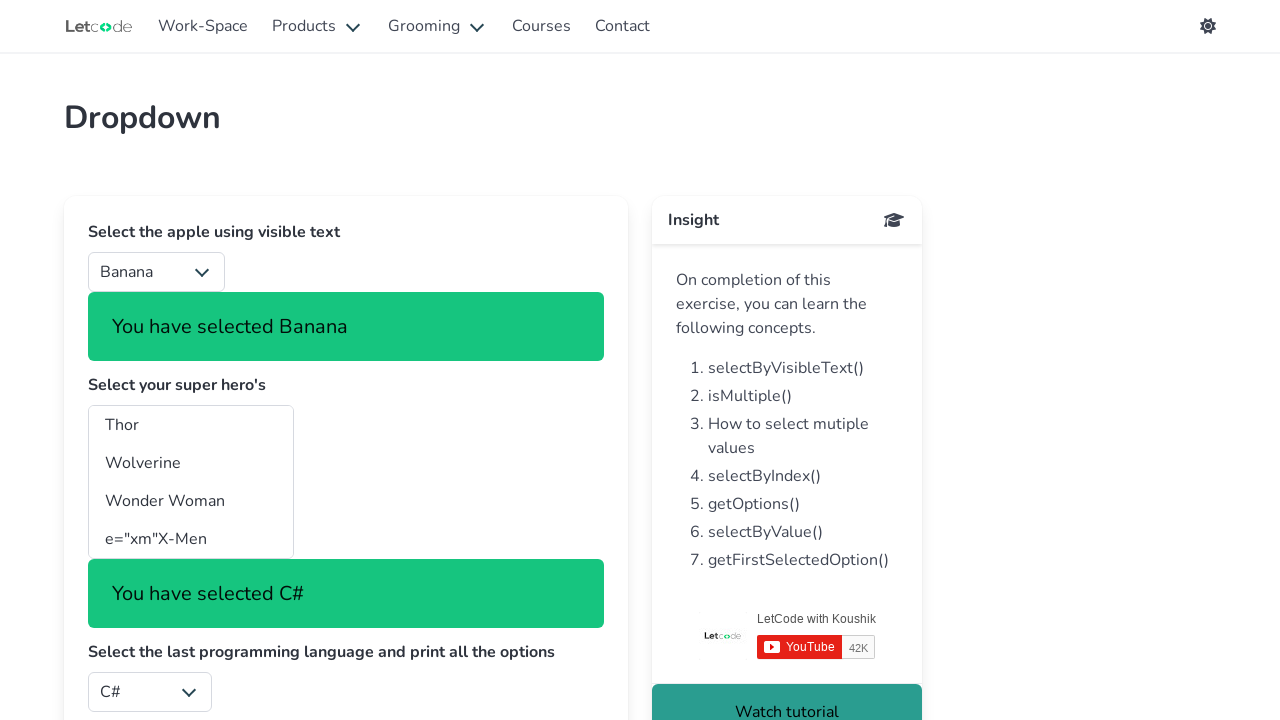

Selected country option with value 'India' from country dropdown on #country
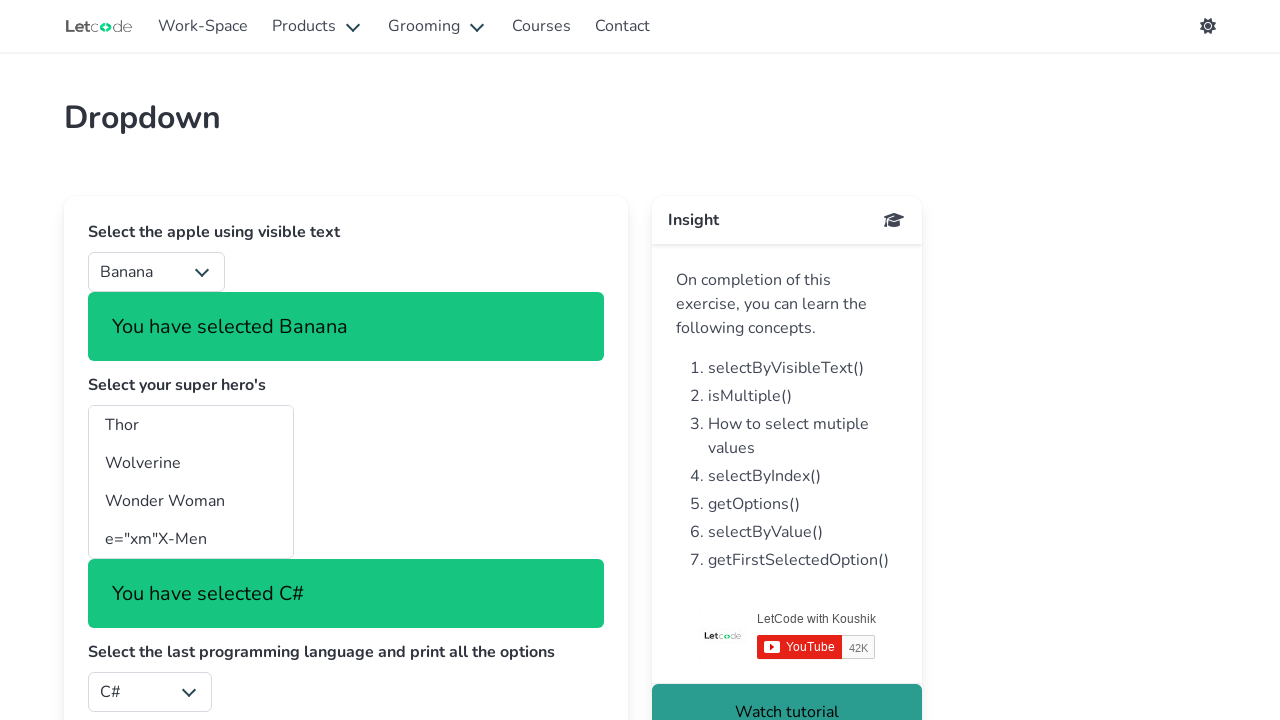

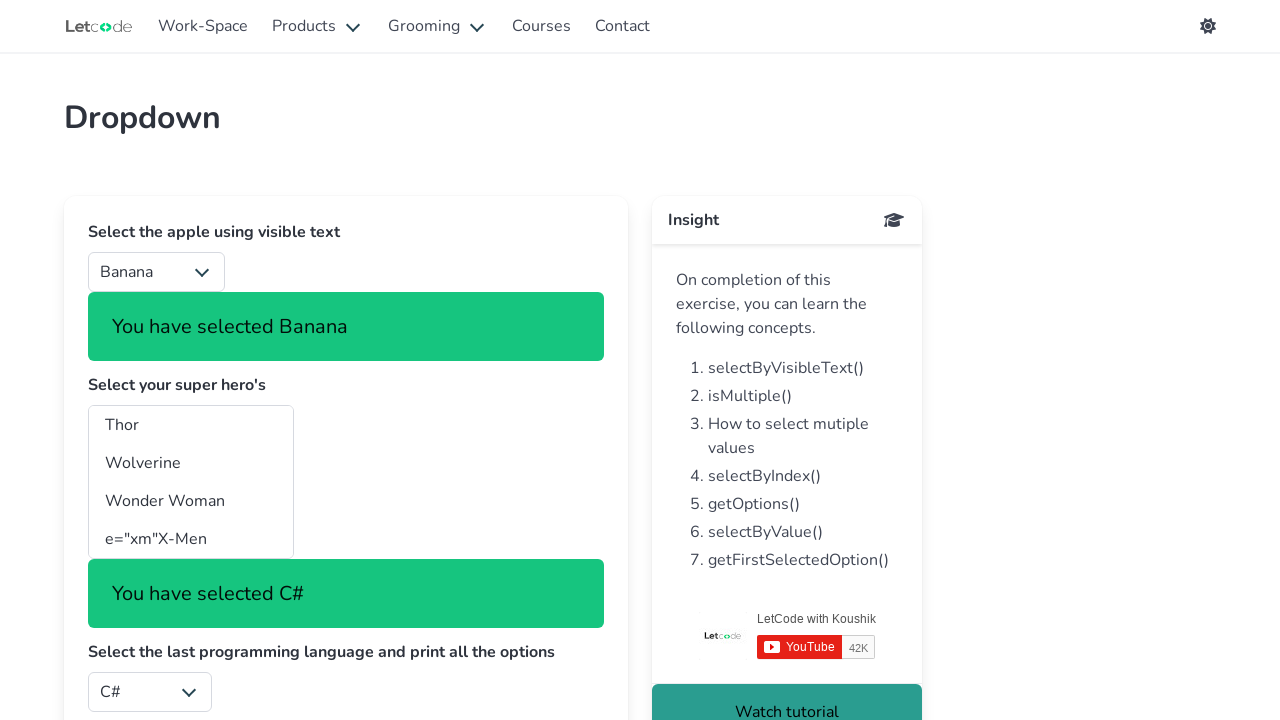